Tests that mandatory form fields display red borders when the form is submitted without filling in required fields.

Starting URL: https://demoqa.com/automation-practice-form

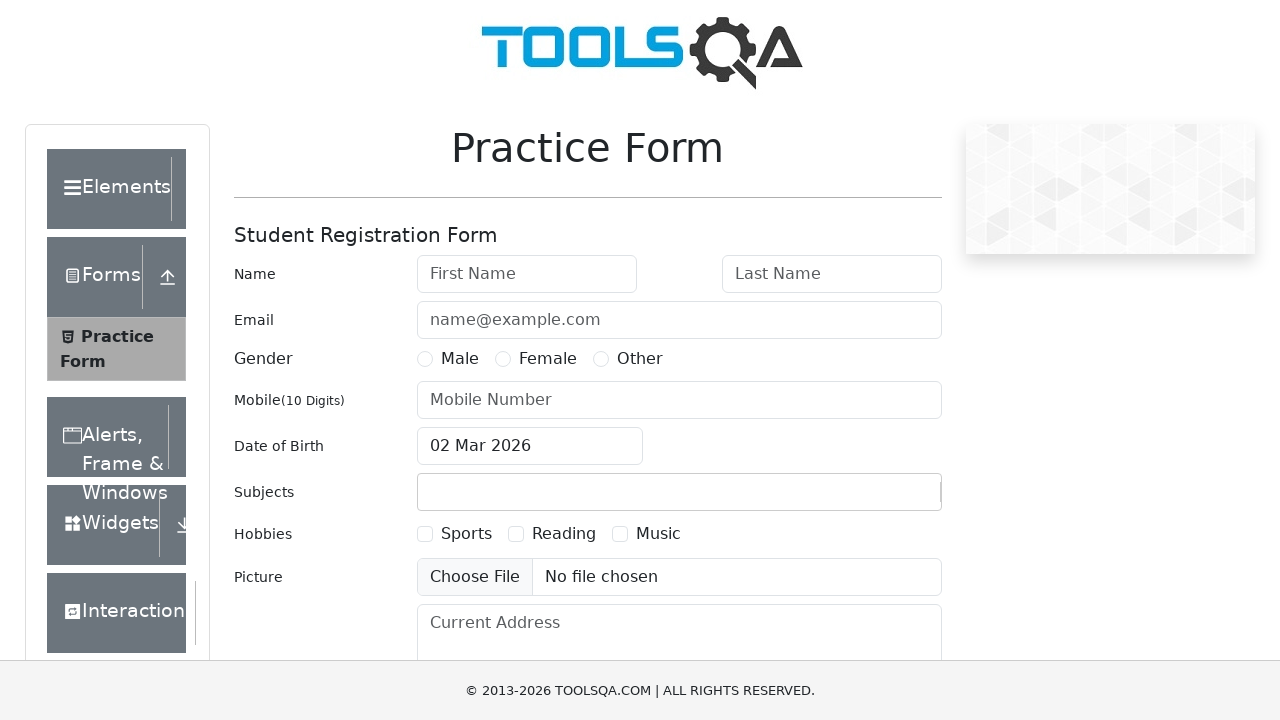

Scrolled to submit button
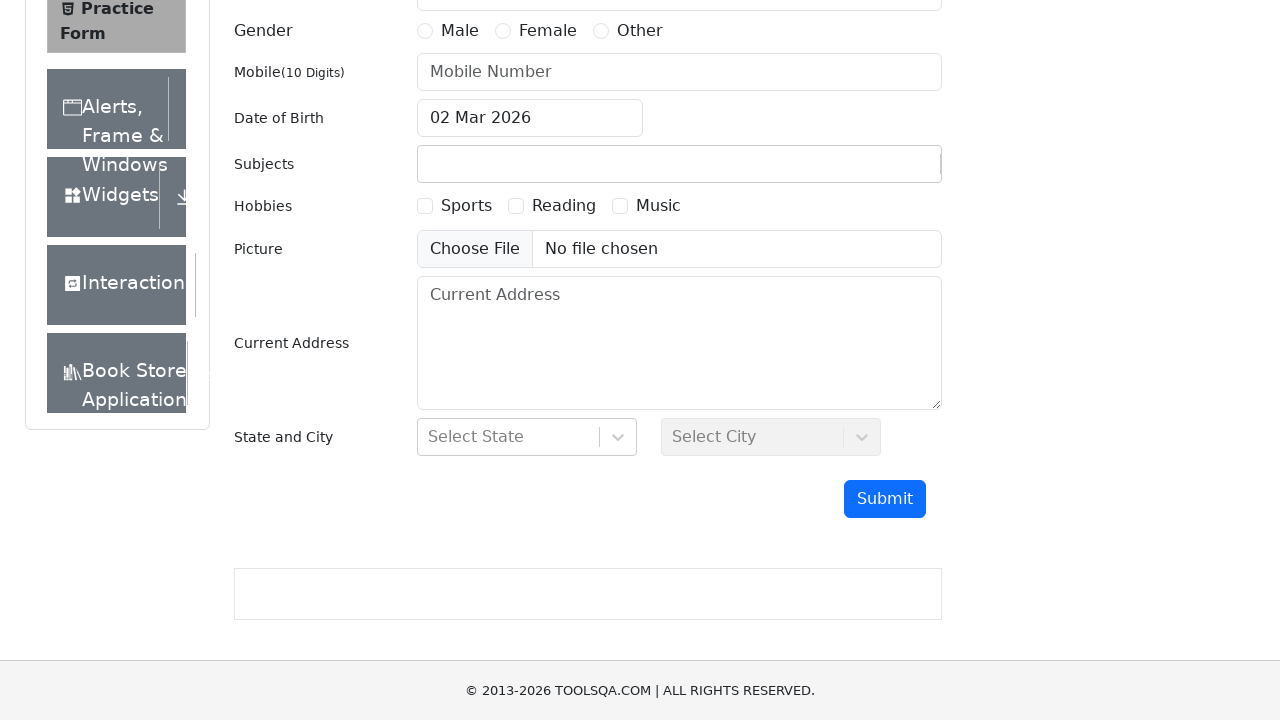

Clicked submit button without filling any required fields at (885, 499) on #submit
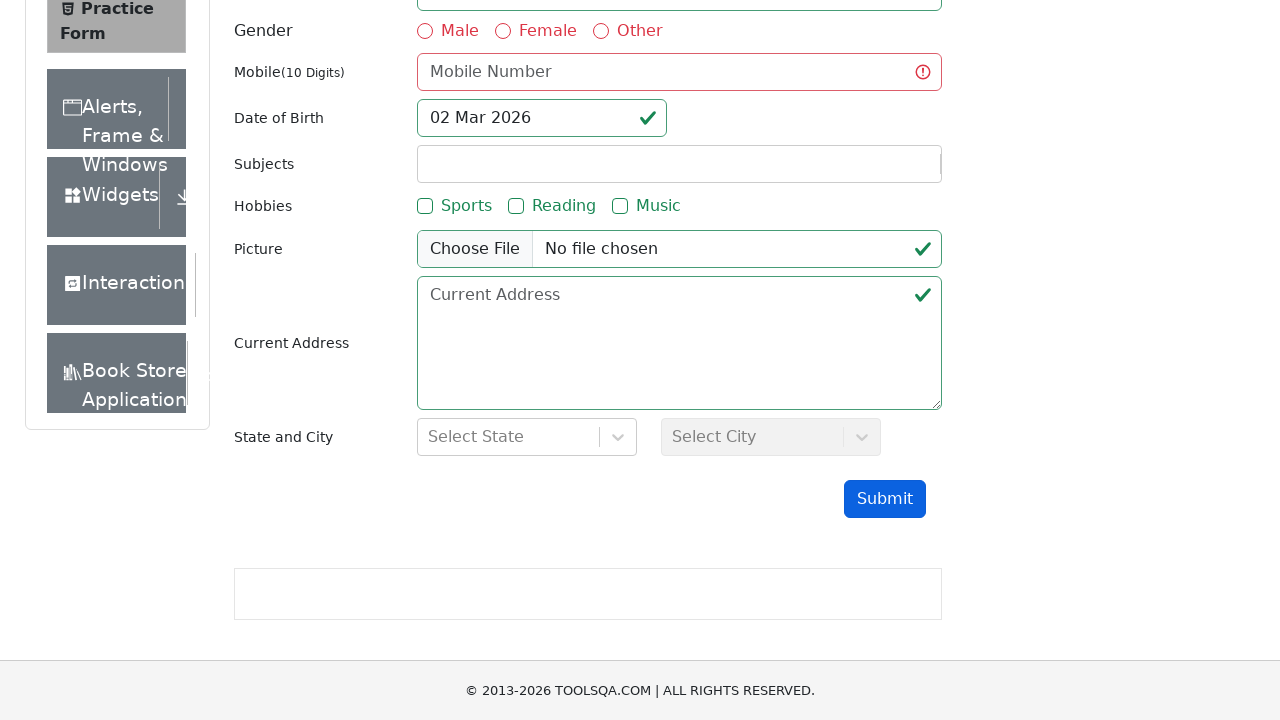

Waited 500ms for validation to complete
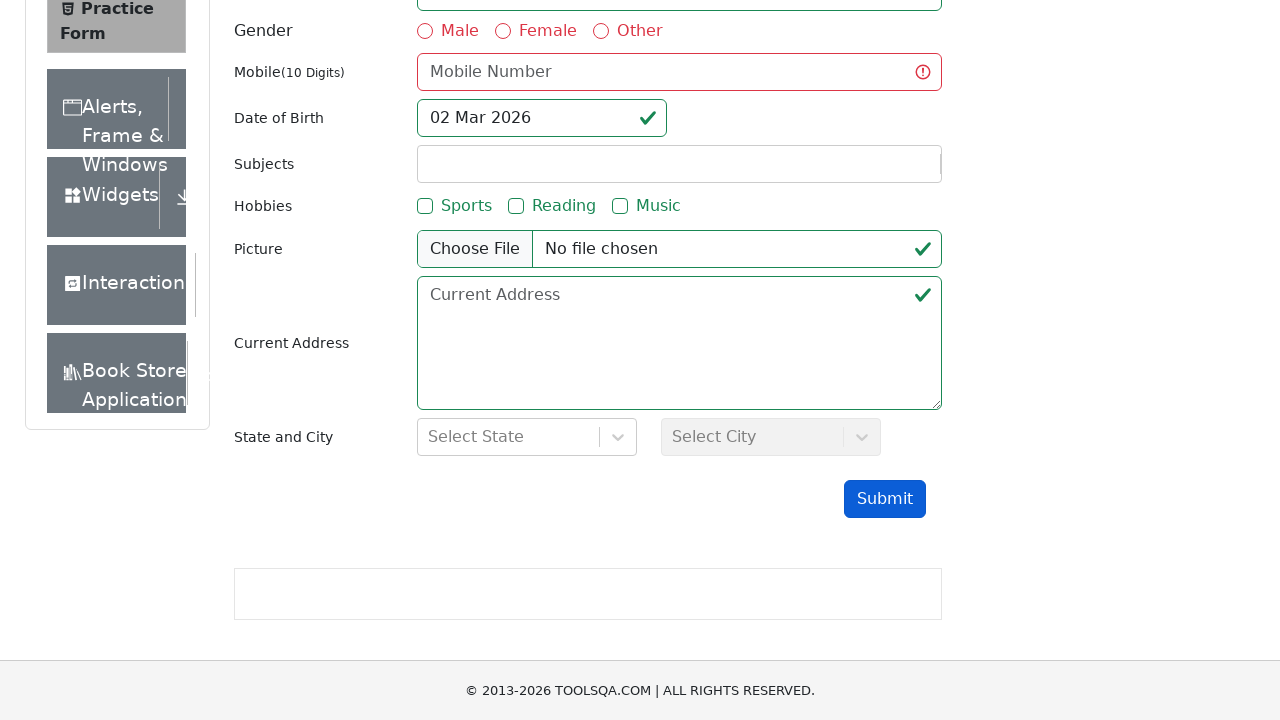

Verified #lastName has red border (rgb(220, 53, 69))
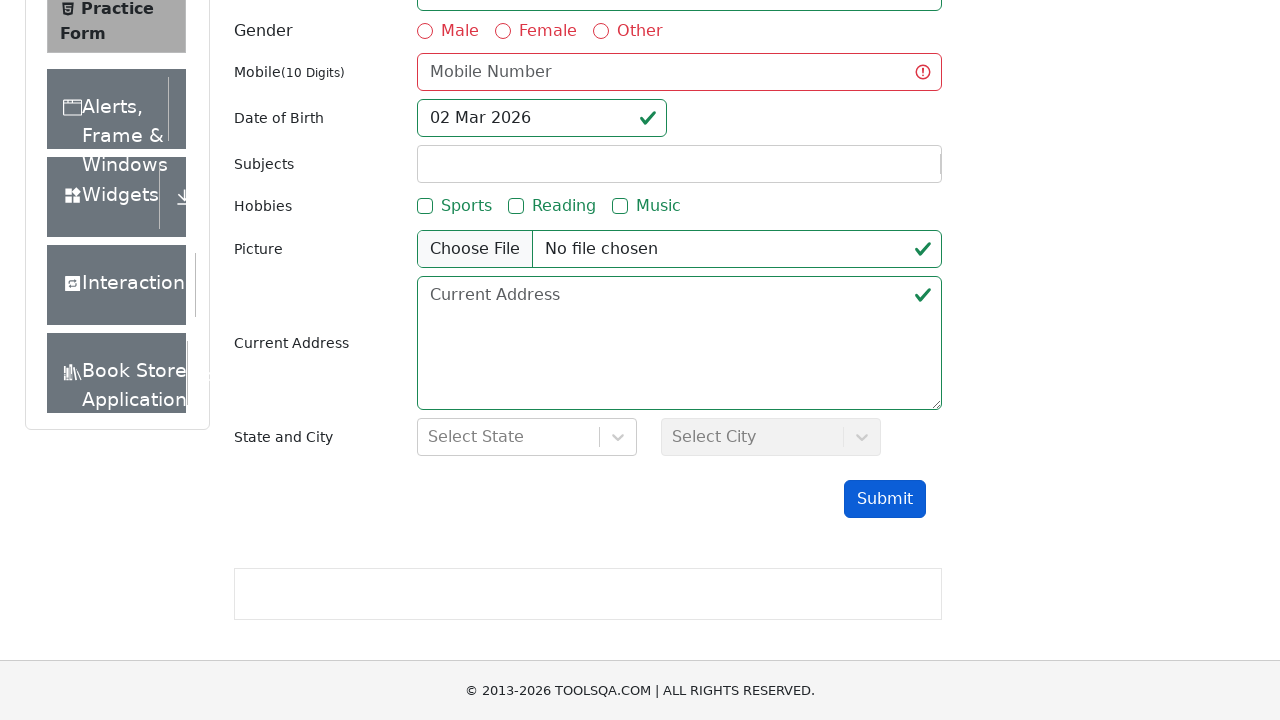

Assertion passed: #lastName displays red border for mandatory field validation
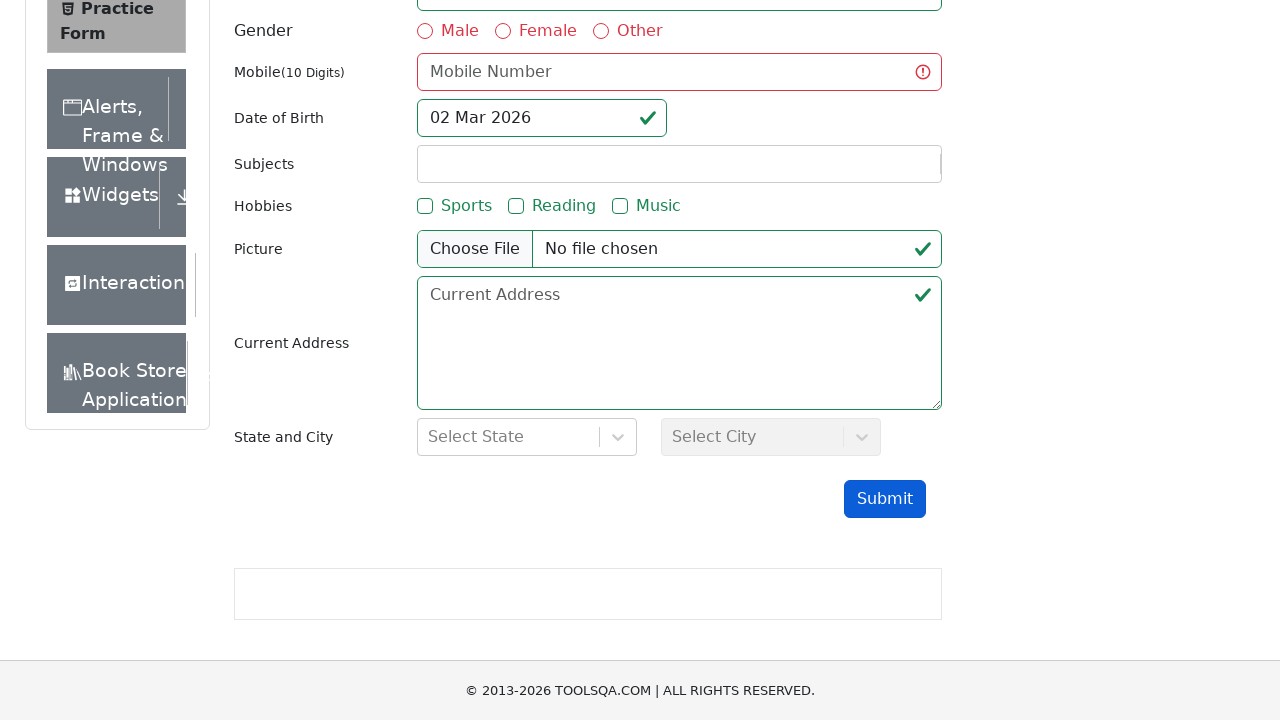

Verified #firstName has red border (rgb(220, 53, 69))
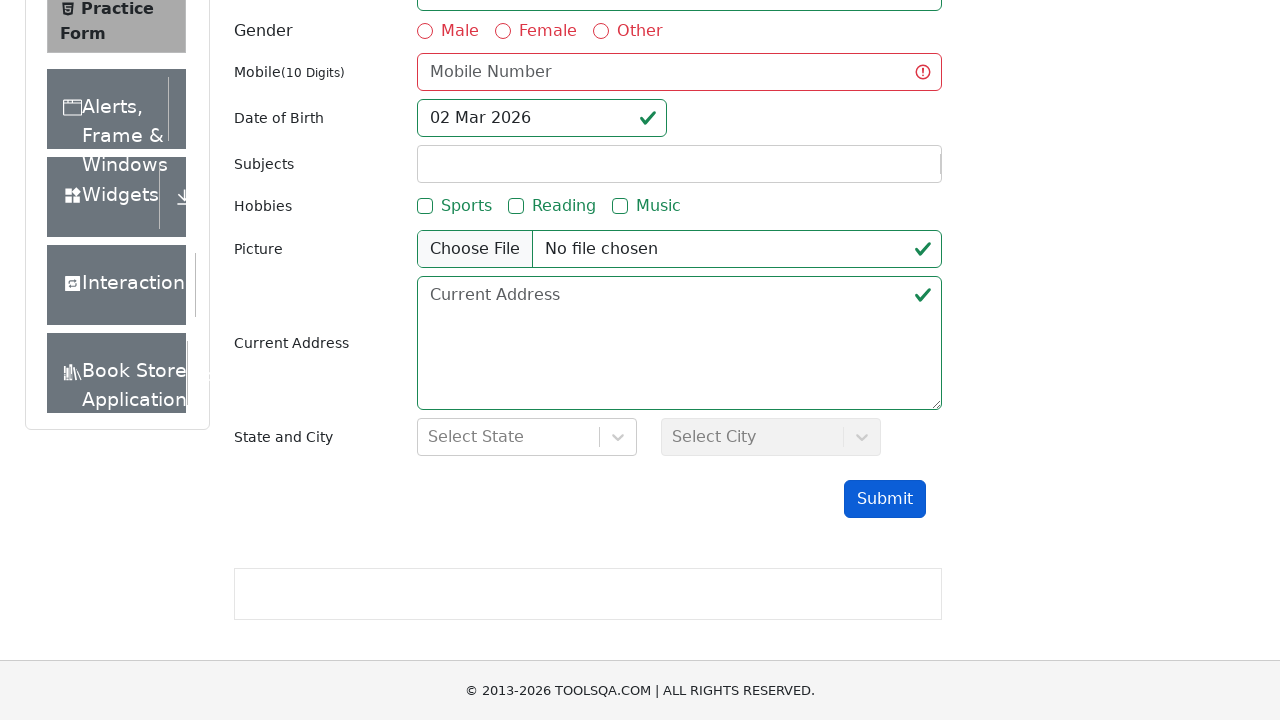

Assertion passed: #firstName displays red border for mandatory field validation
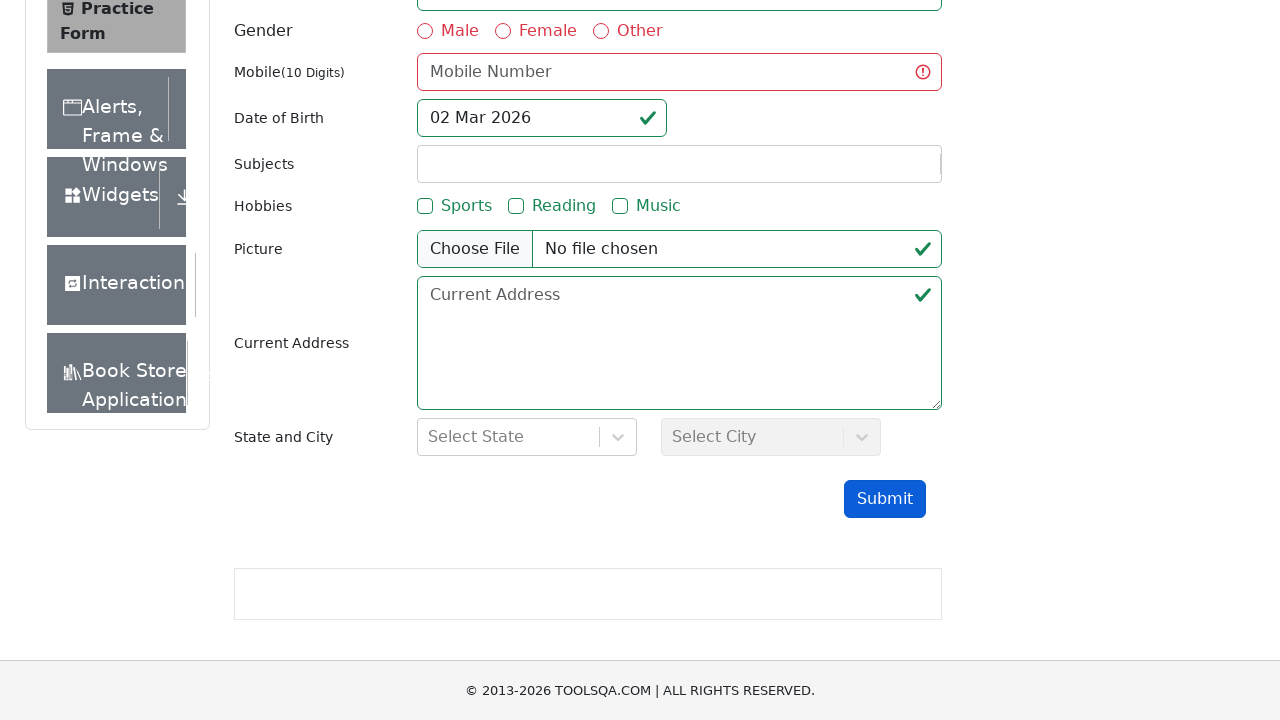

Verified #userNumber has red border (rgb(220, 53, 69))
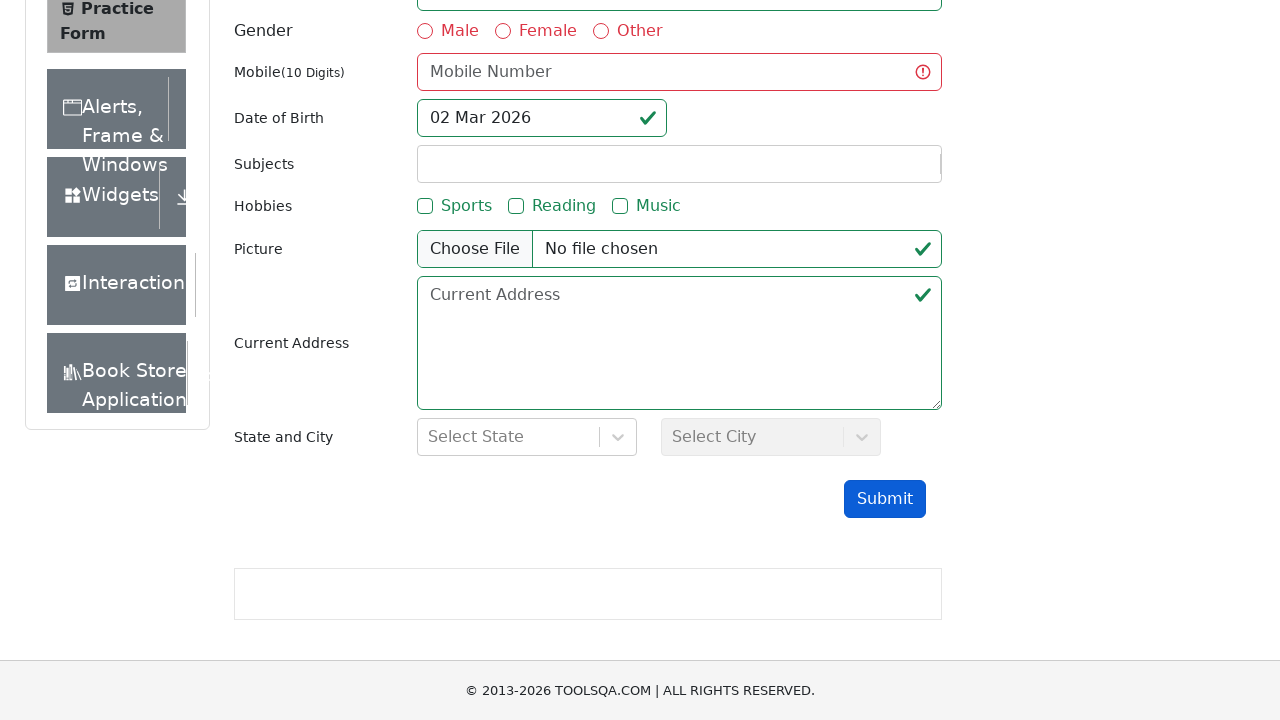

Assertion passed: #userNumber displays red border for mandatory field validation
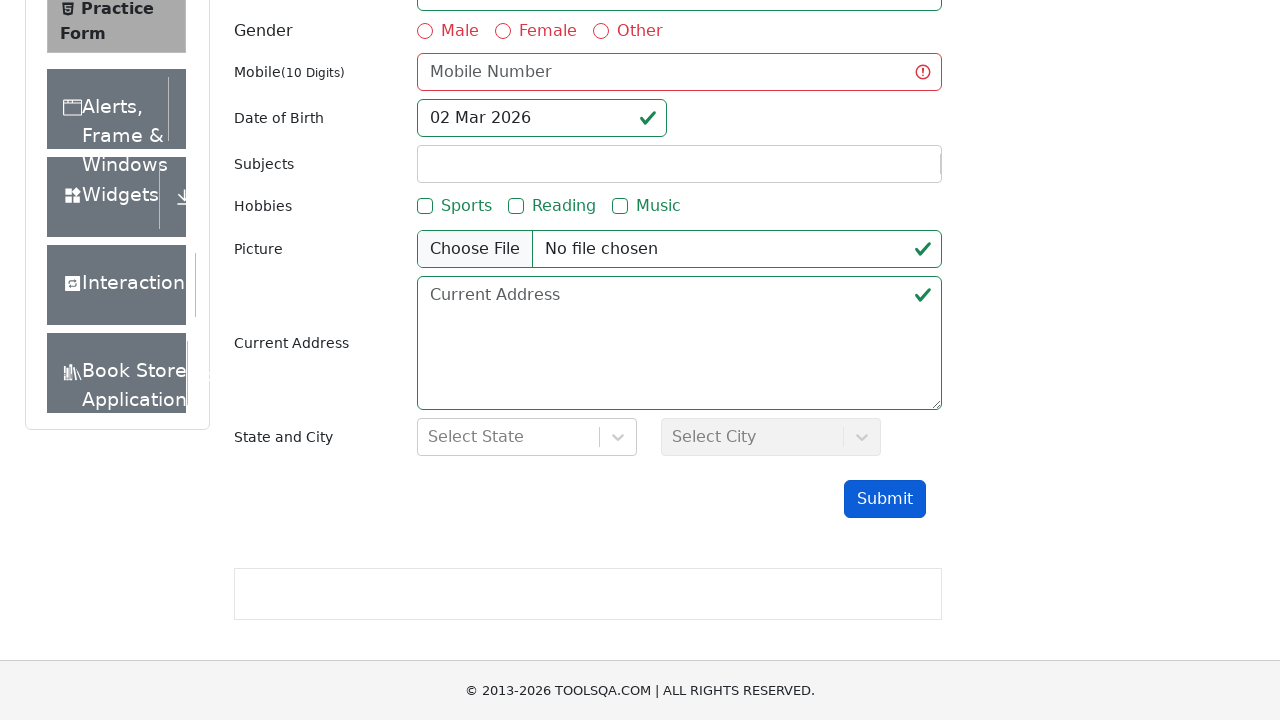

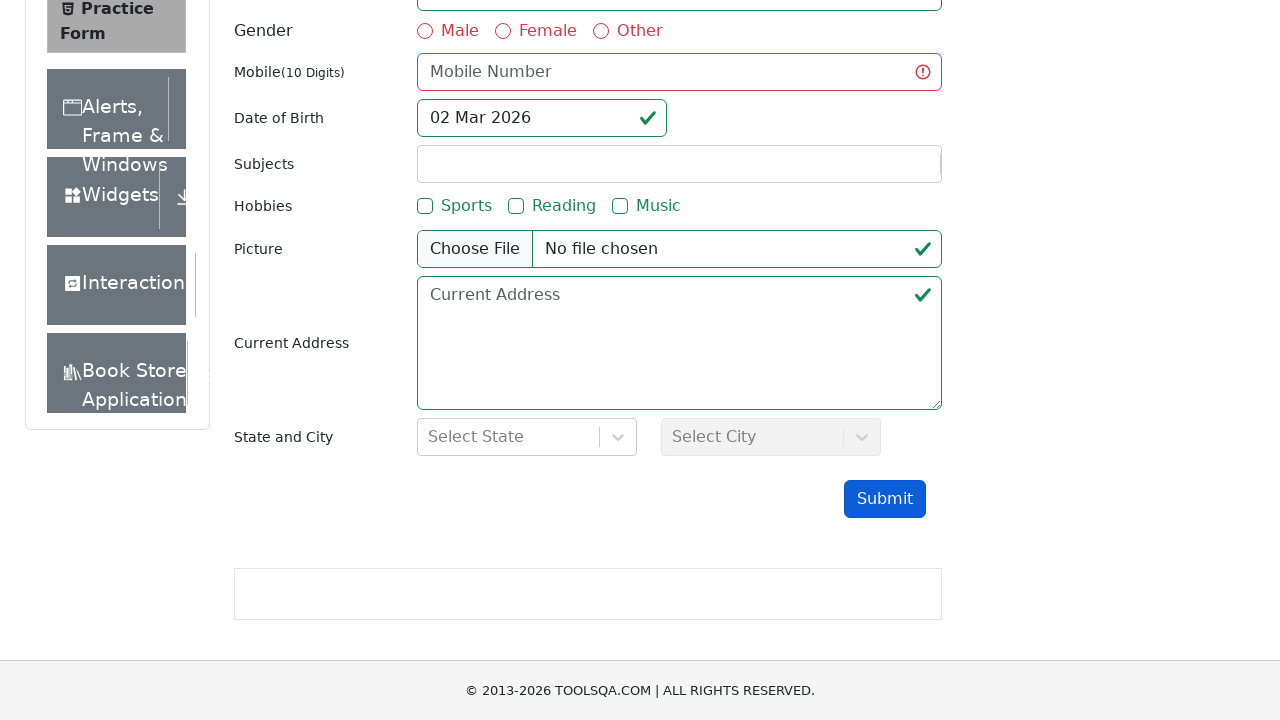